Navigates through multiple pages and verifies all footer links are visible

Starting URL: https://is-601-team-a-final-project.vercel.app/

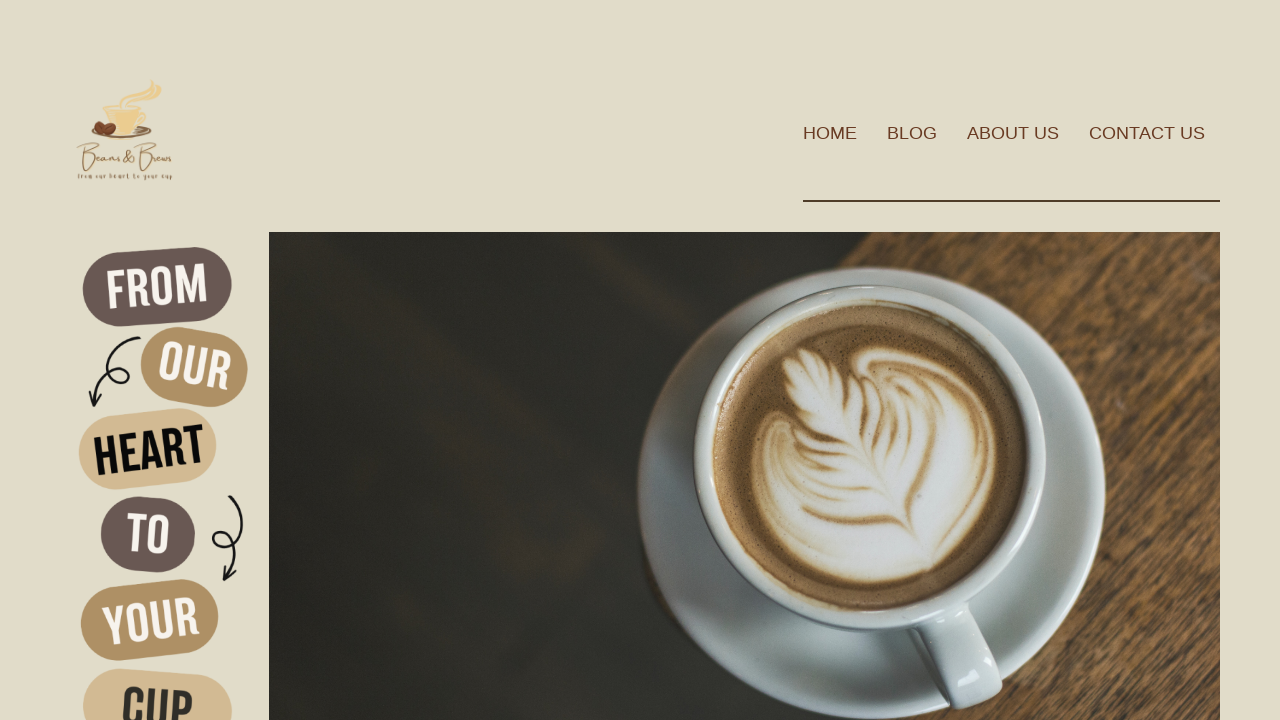

Navigated to About Us page
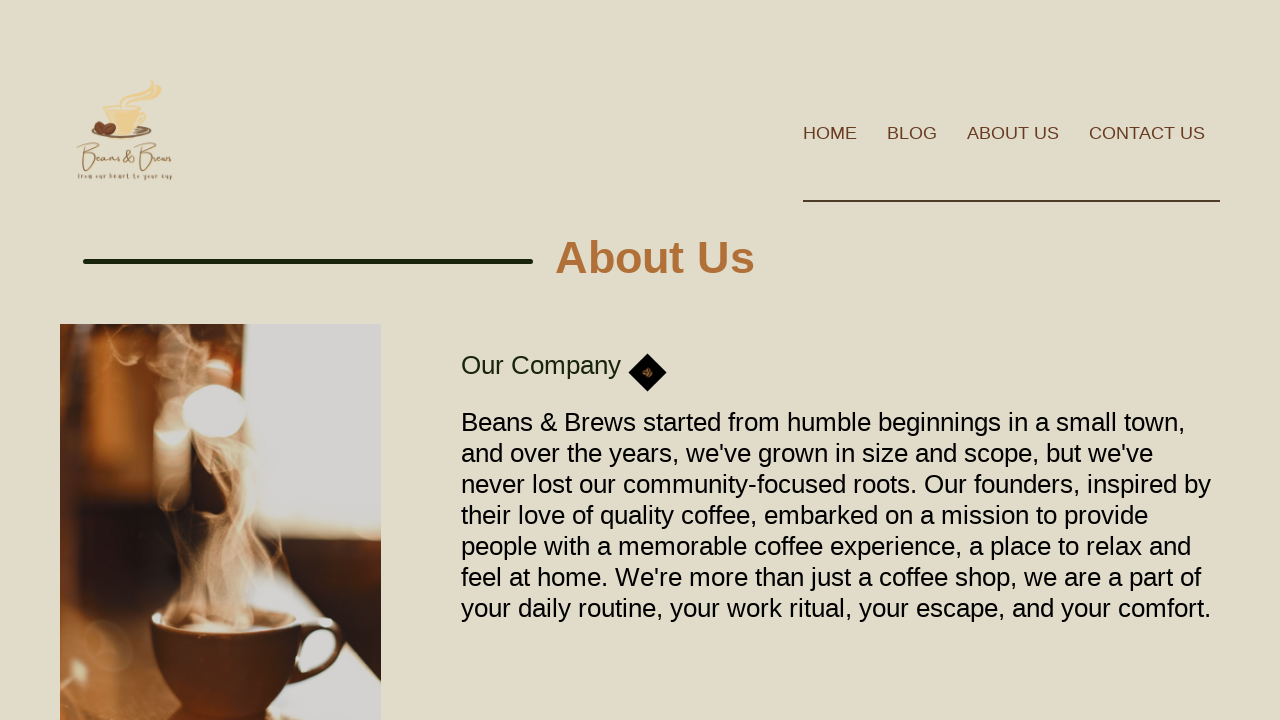

Navigated to Blog page
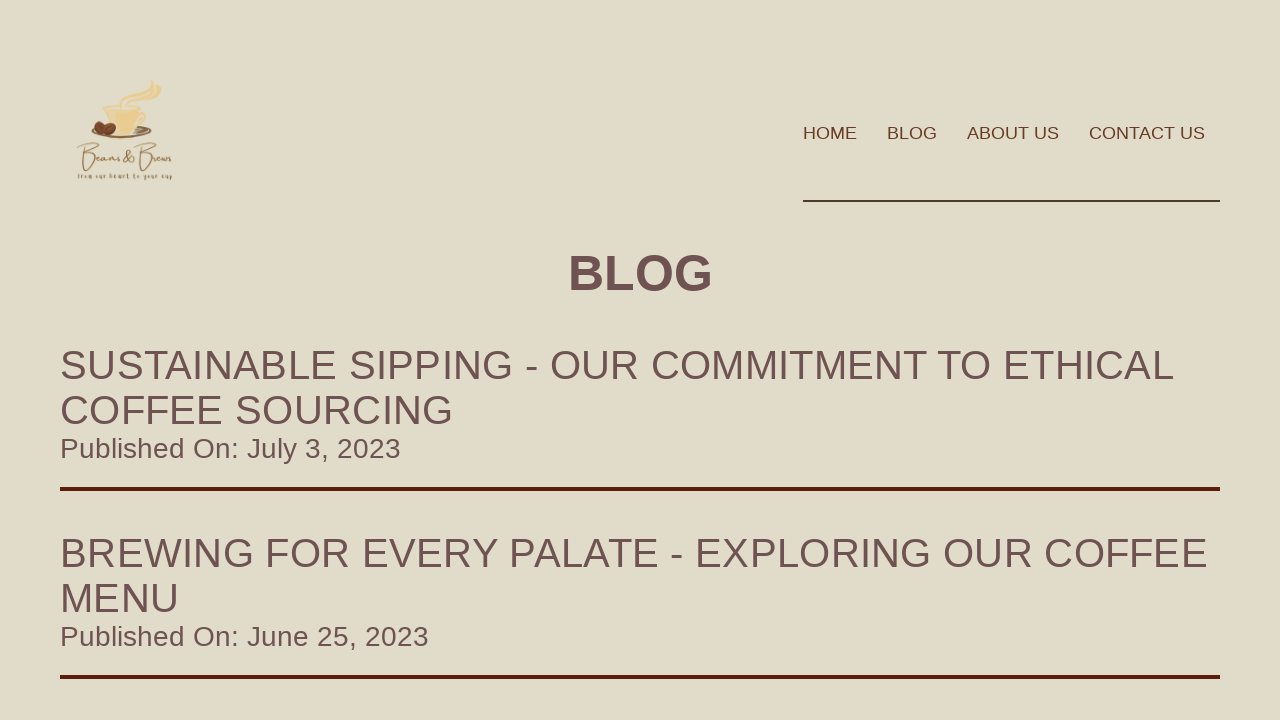

Located all footer links
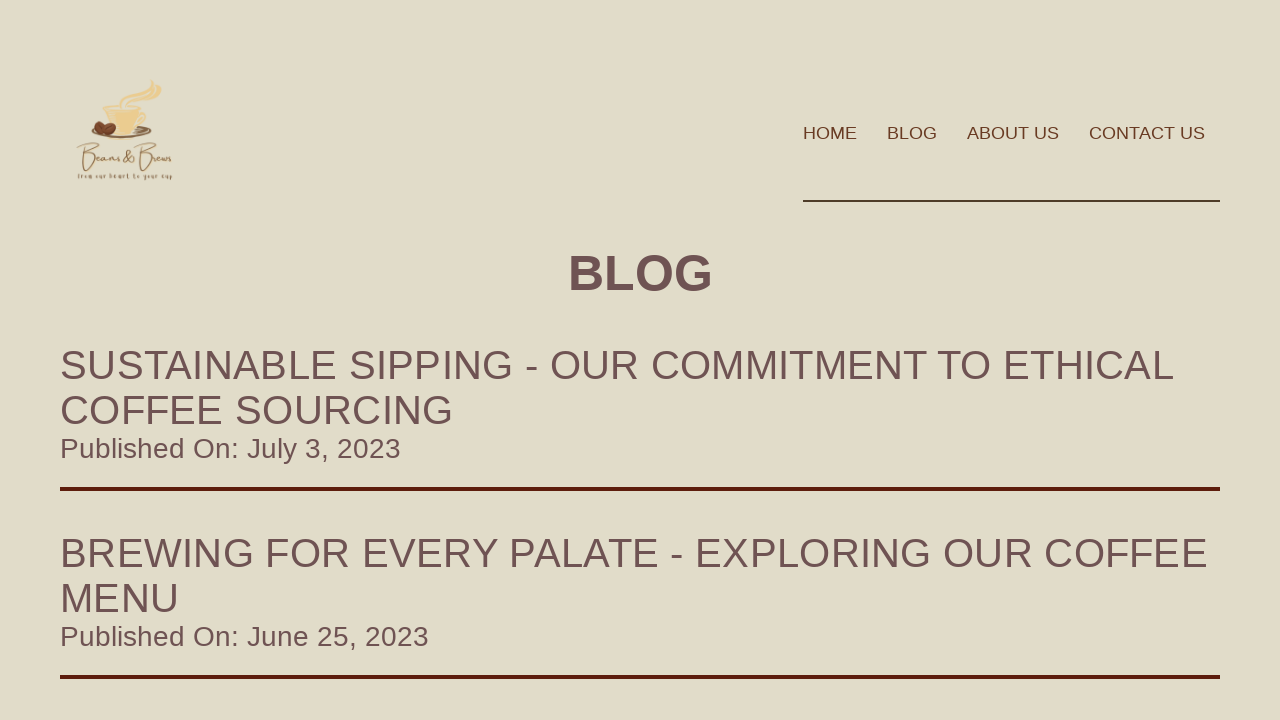

Found 0 footer links
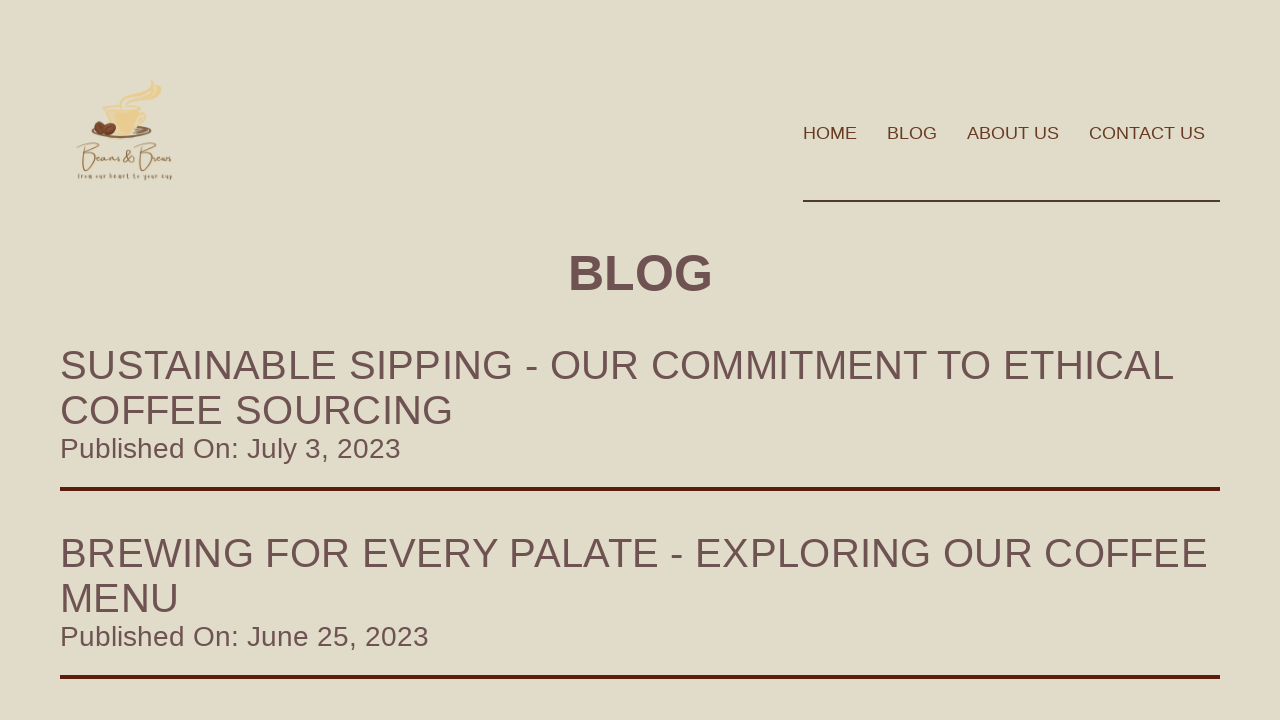

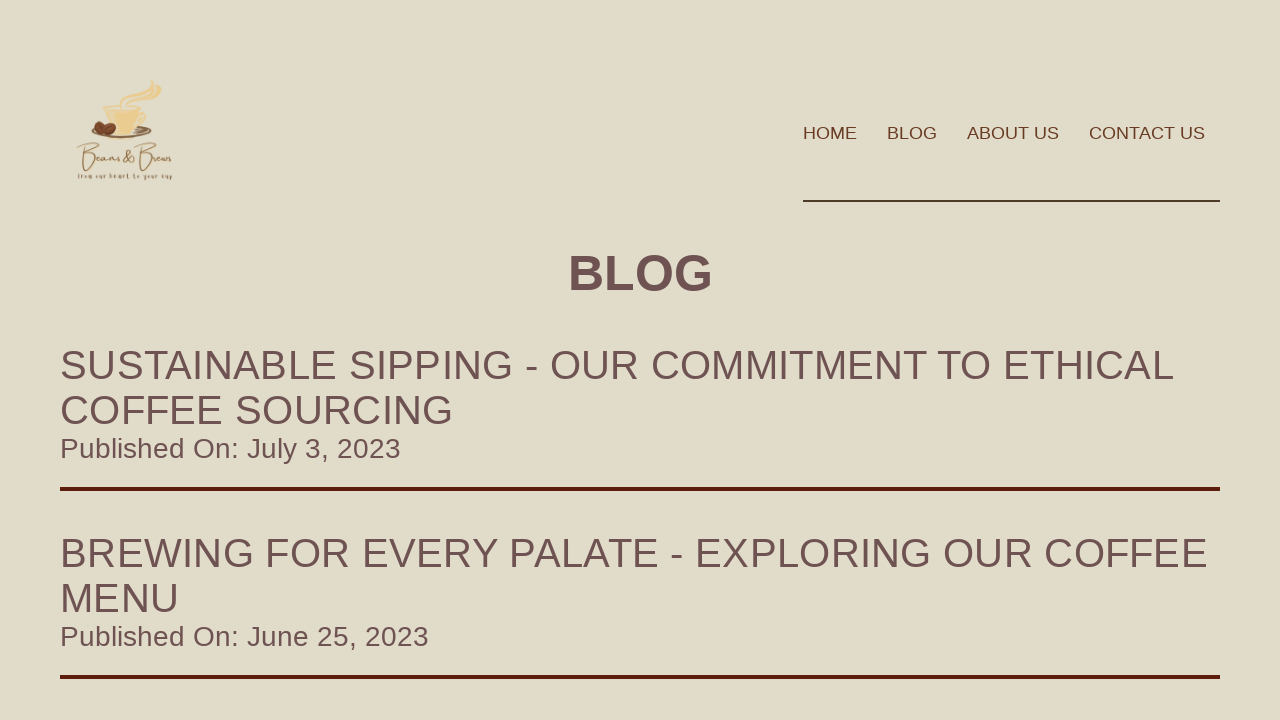